Tests explicit wait functionality by waiting for posts to appear and then disappear after clicking login

Starting URL: http://training.skillo-bg.com:4300/posts/all

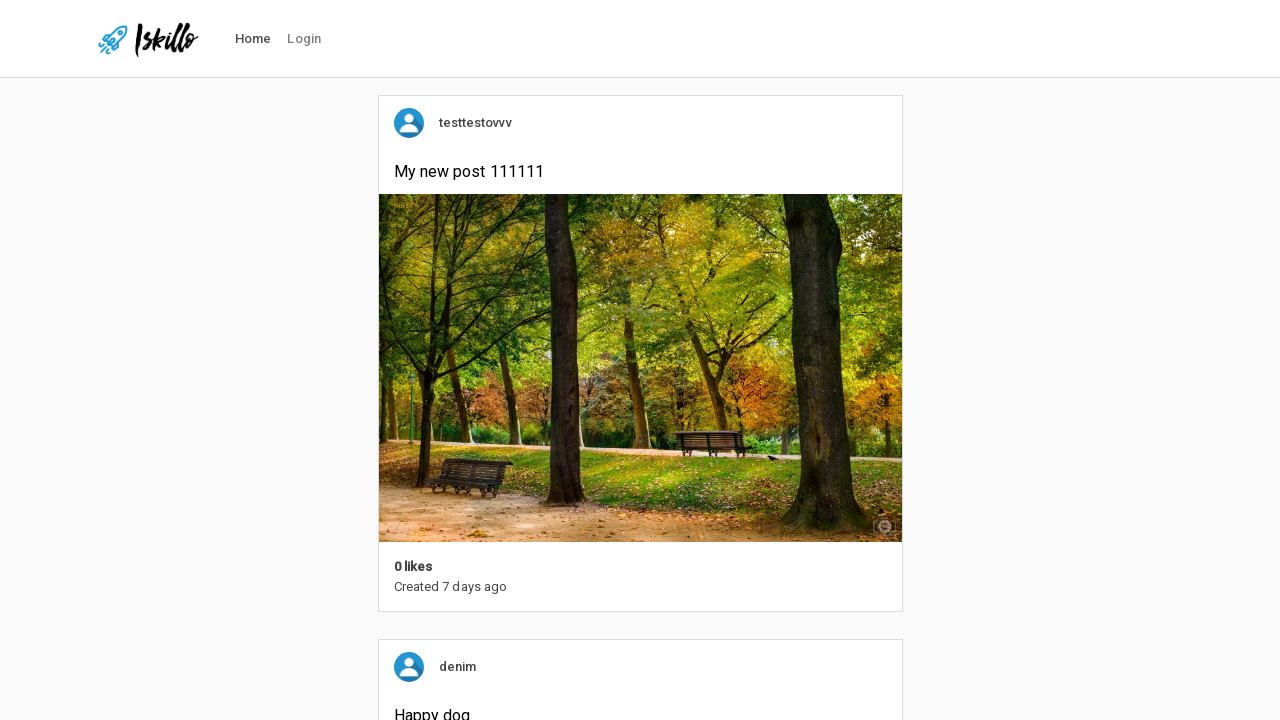

Waited for all posts component to become visible
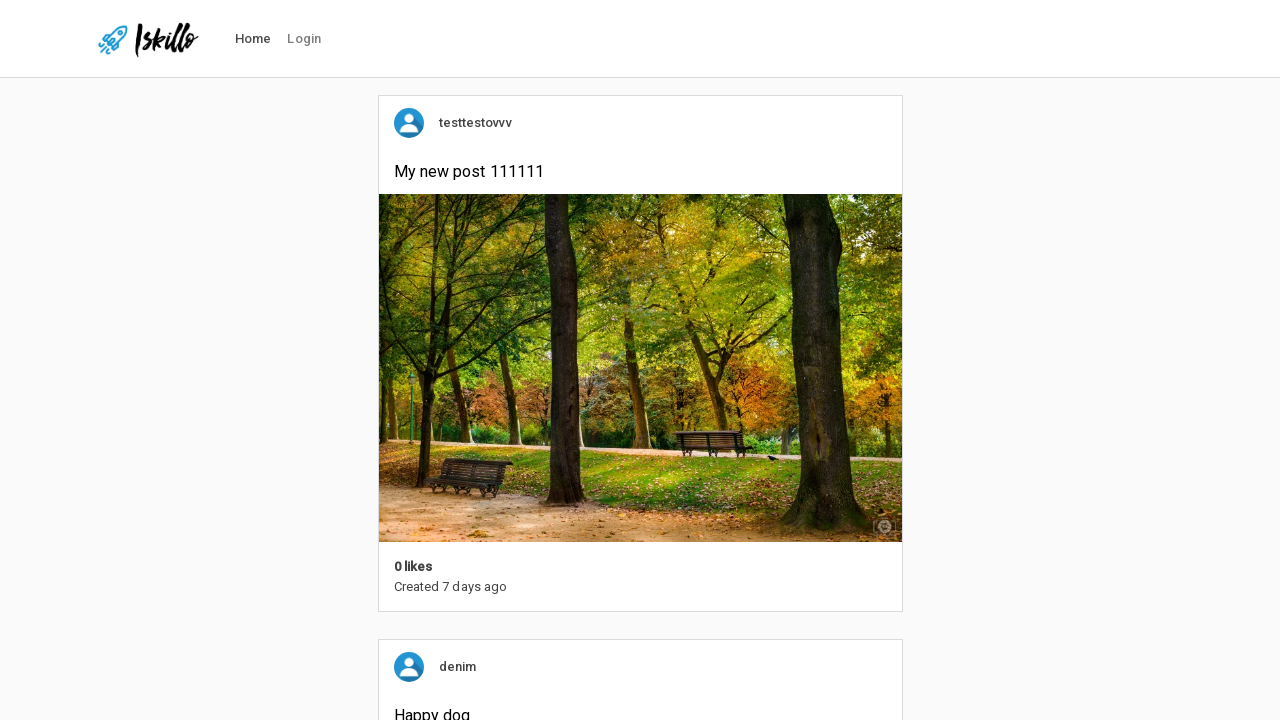

Clicked login navigation link at (304, 39) on #nav-link-login
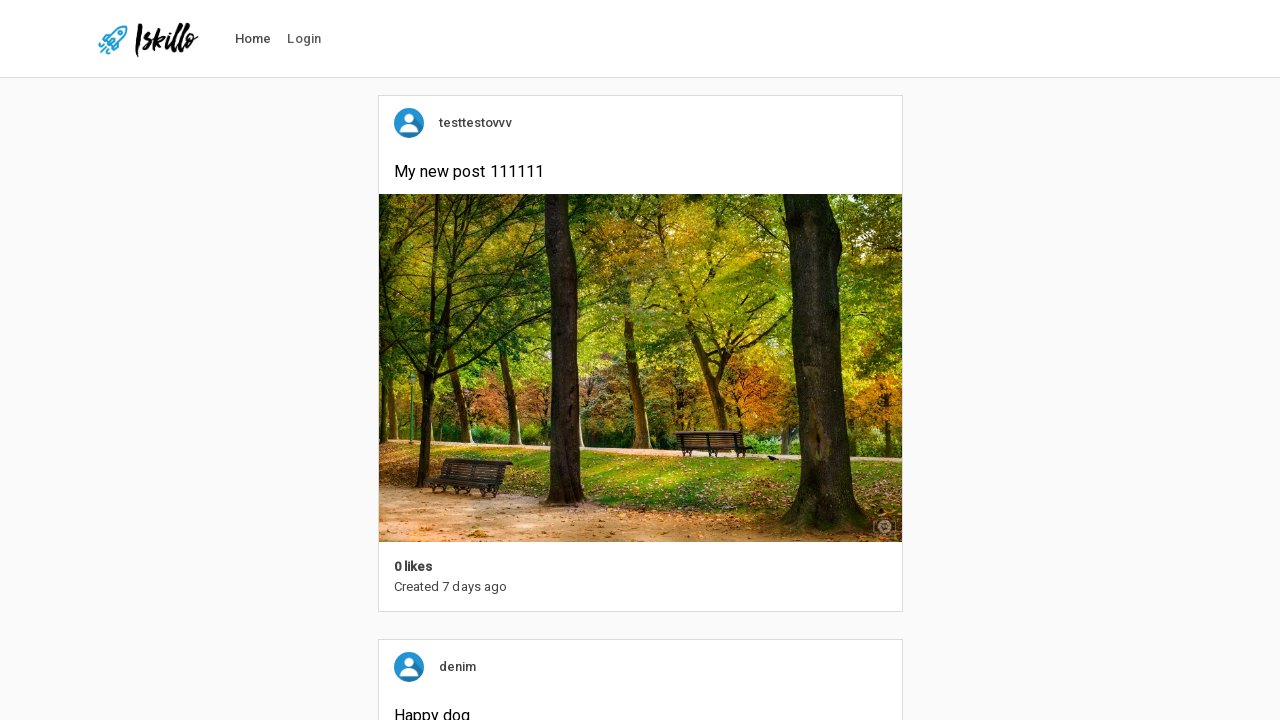

Waited for all posts component to become hidden after login
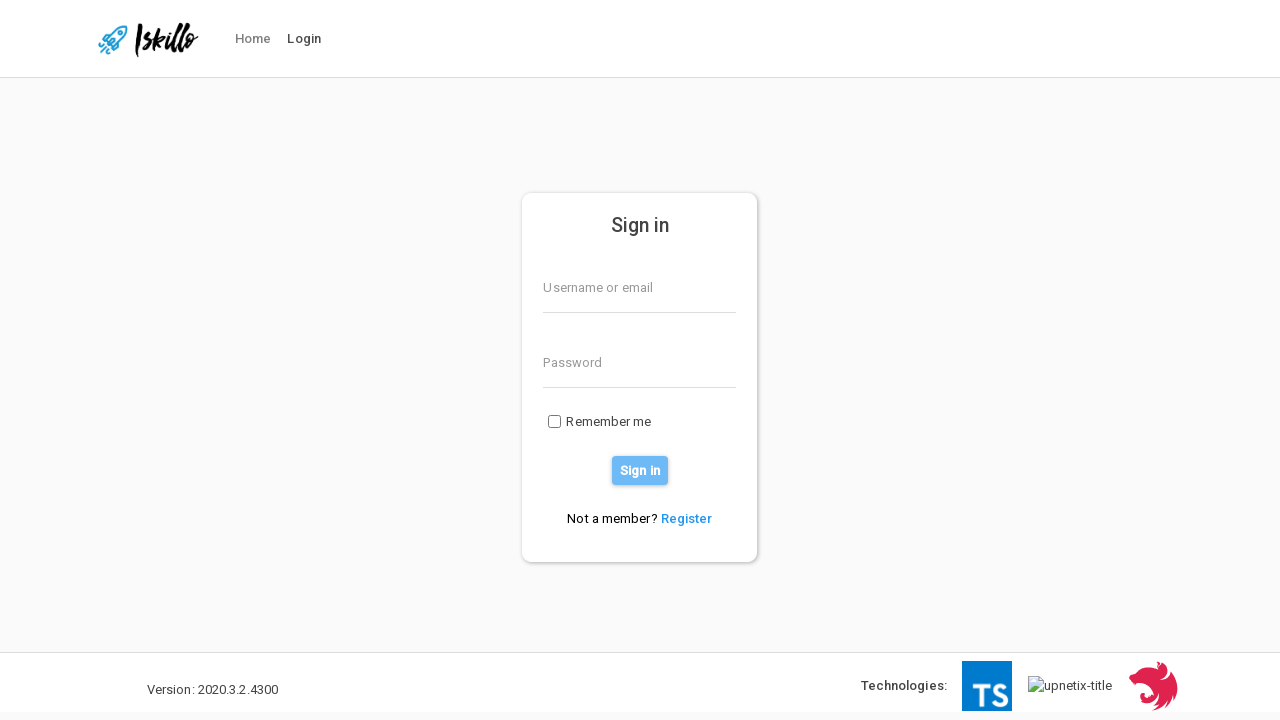

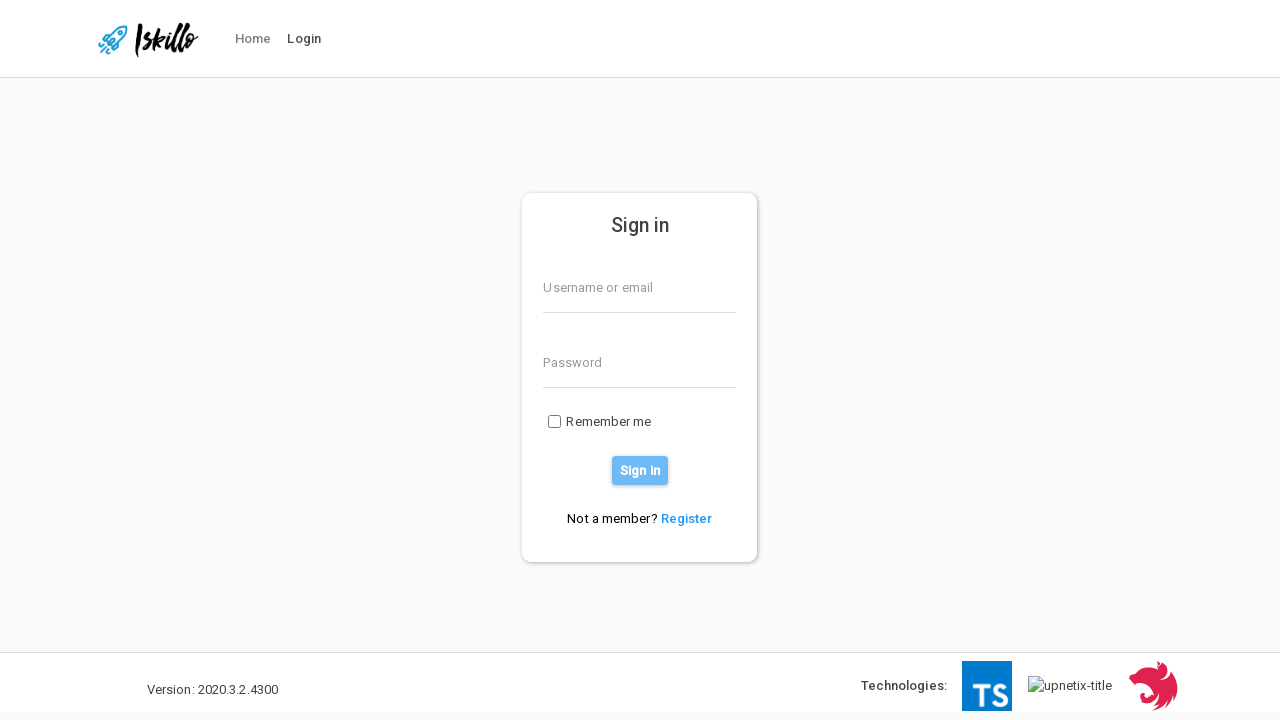